Tests multi-select dropdown functionality by clicking on the dropdown and iterating through available options

Starting URL: https://semantic-ui.com/modules/dropdown.html

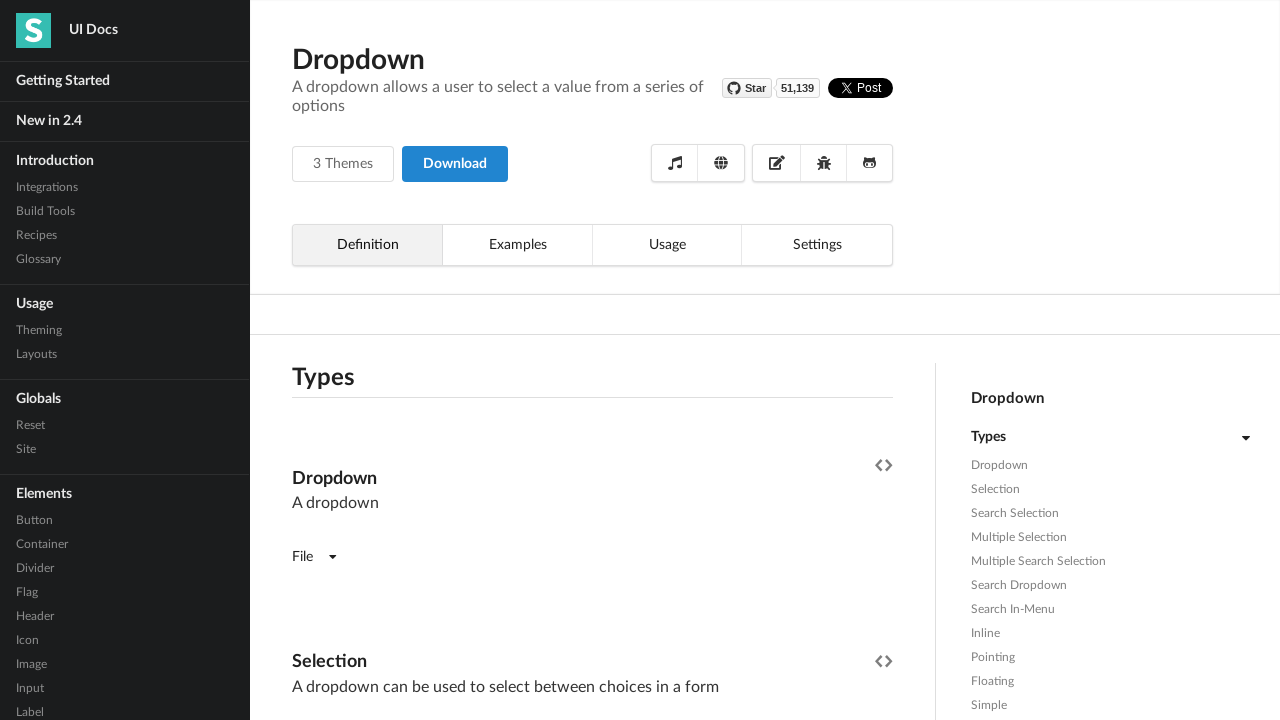

Clicked on 'Select Friend' dropdown to open it at (346, 361) on text='Select Friend'
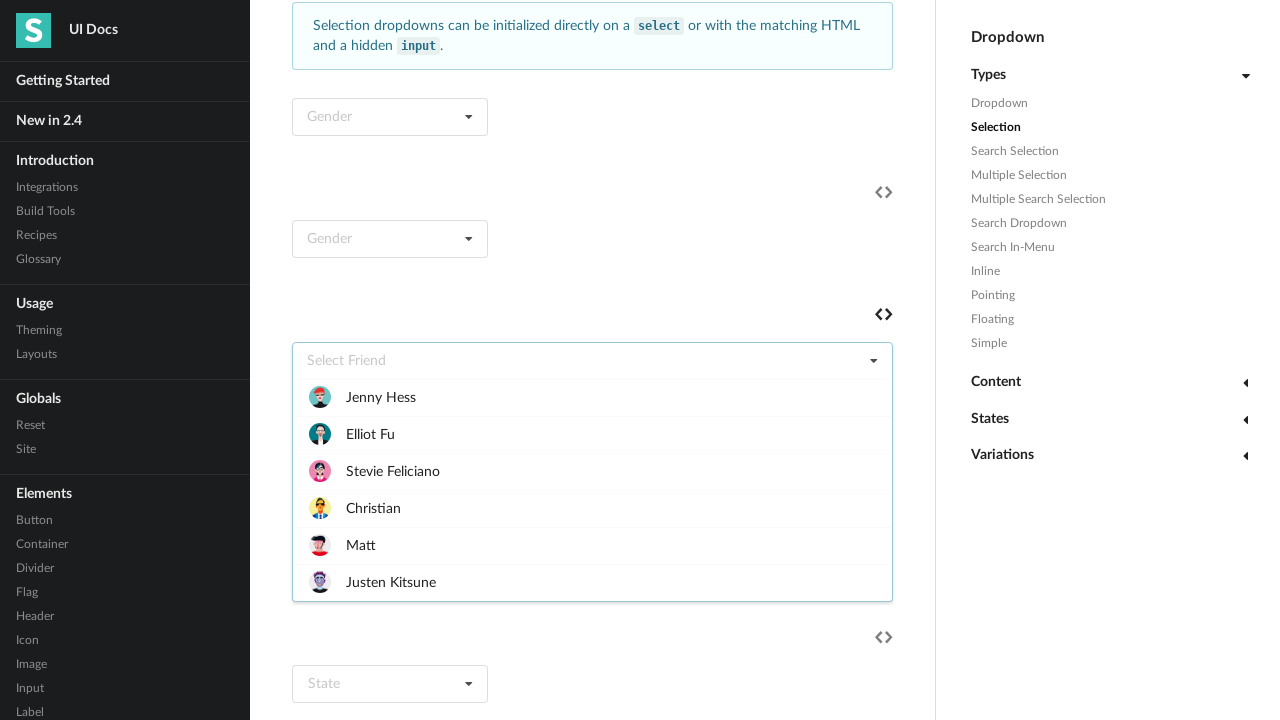

Dropdown menu became visible
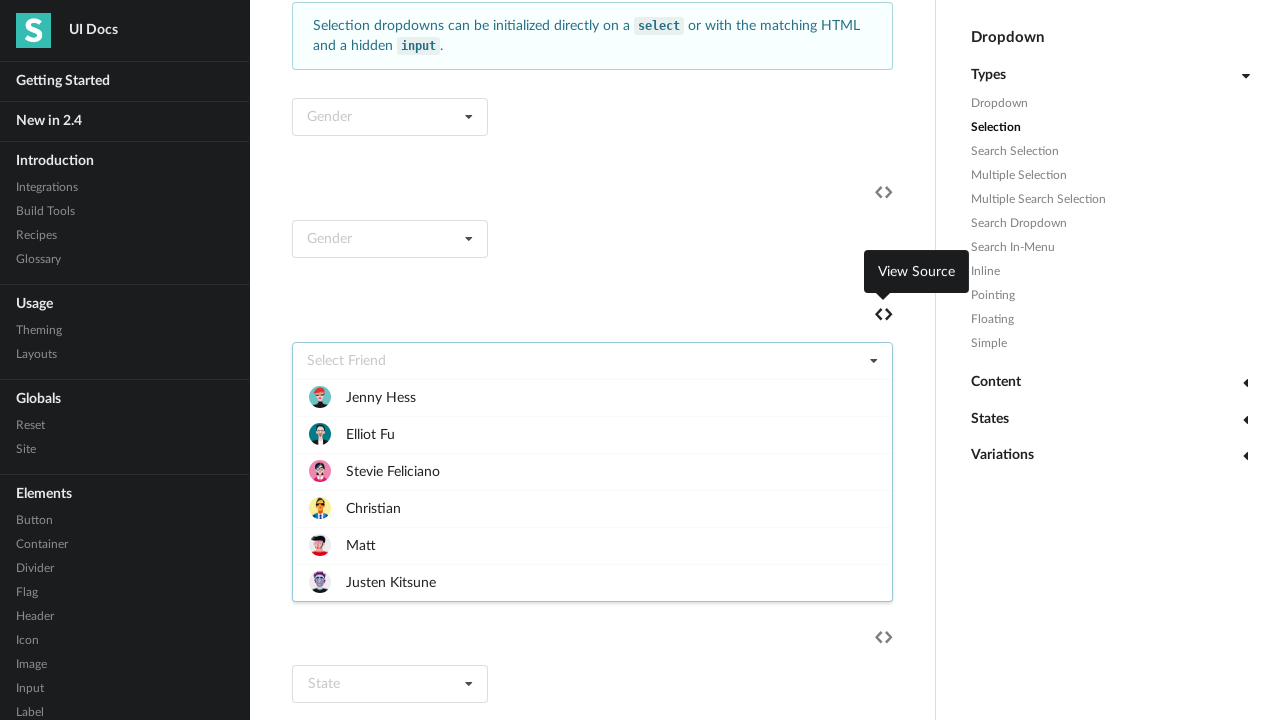

Retrieved all dropdown items from the menu
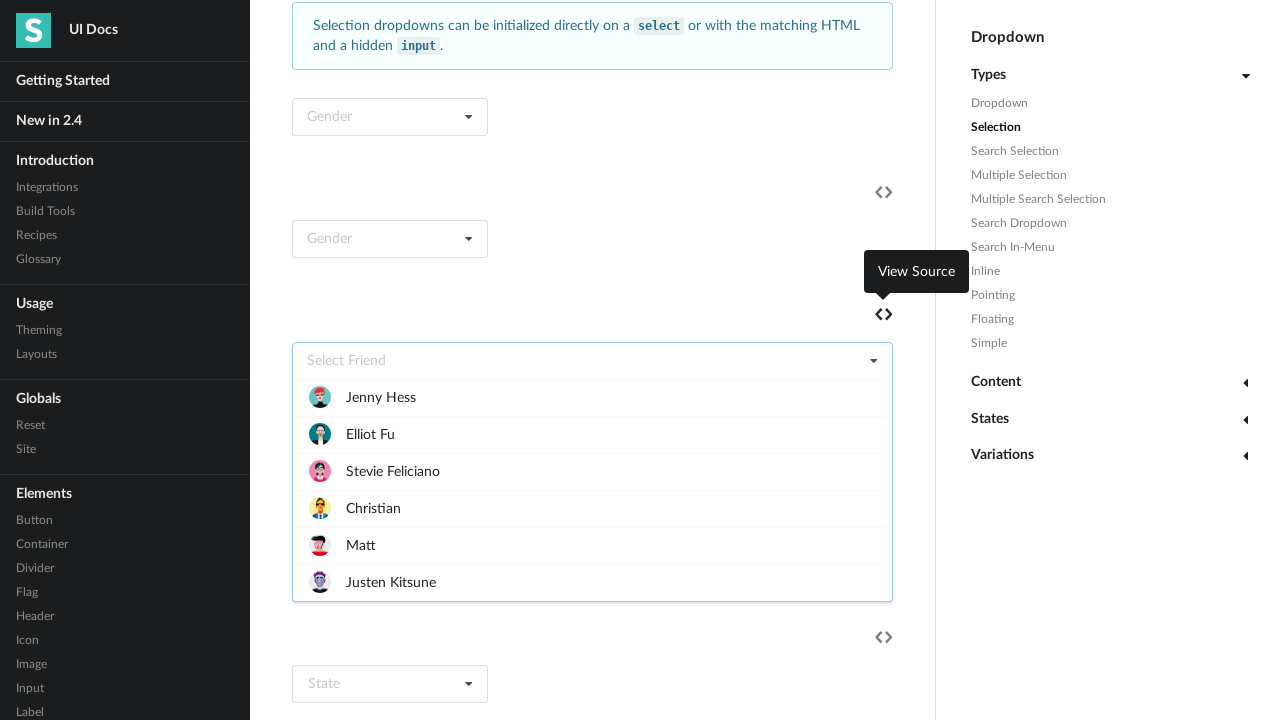

Verified dropdown contains 6 items
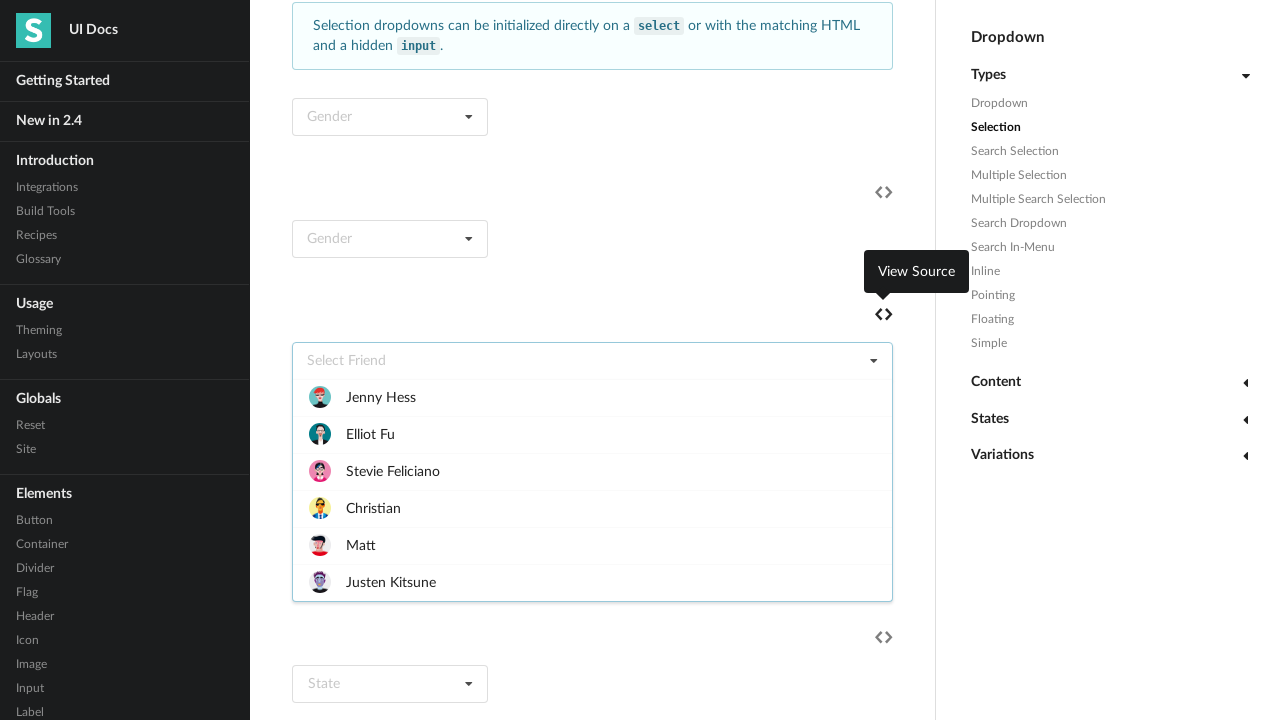

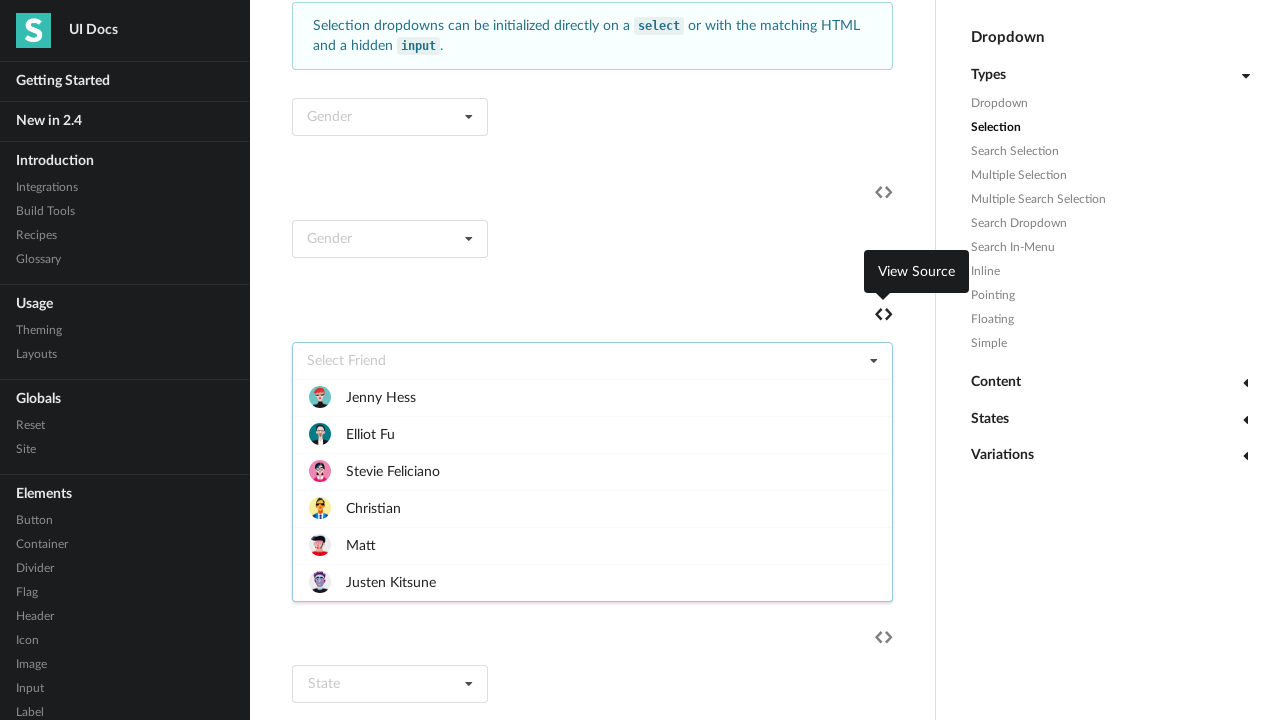